Tests JavaScript confirmation alert functionality by triggering the alert and accepting it

Starting URL: https://the-internet.herokuapp.com/javascript_alerts

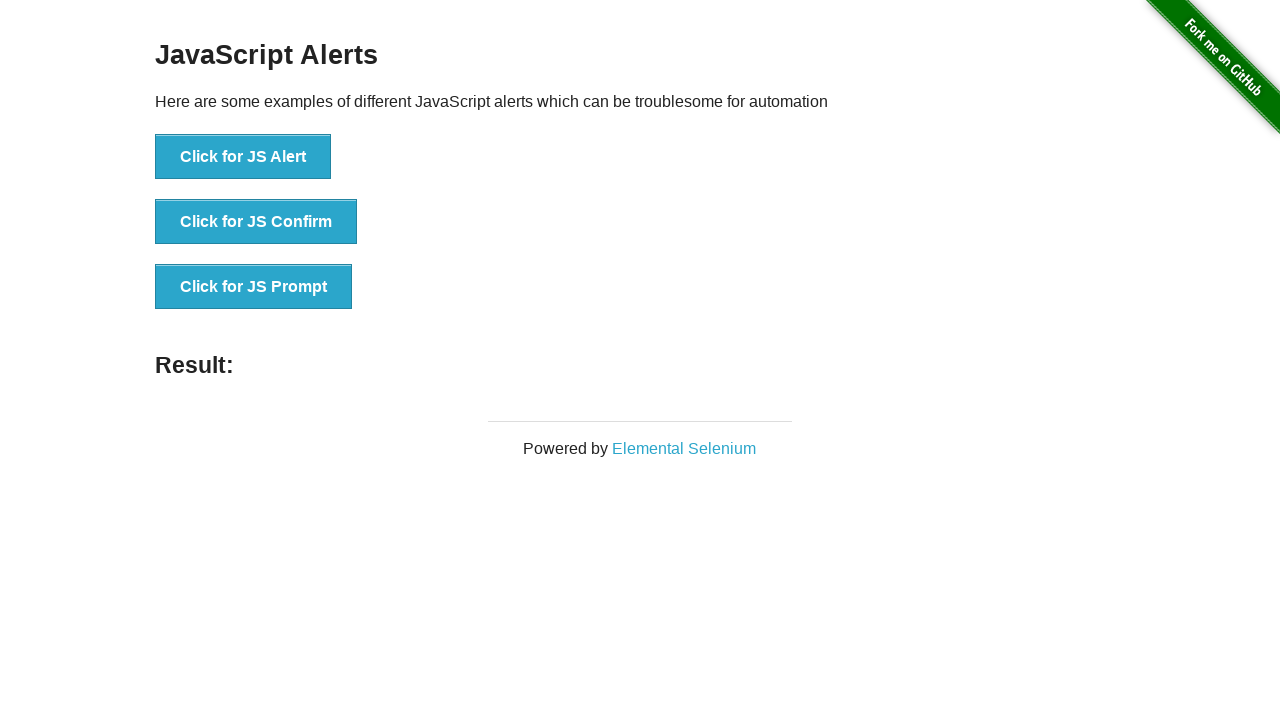

Clicked 'Click for JS Confirm' button to trigger confirmation alert at (256, 222) on xpath=//button[text()='Click for JS Confirm']
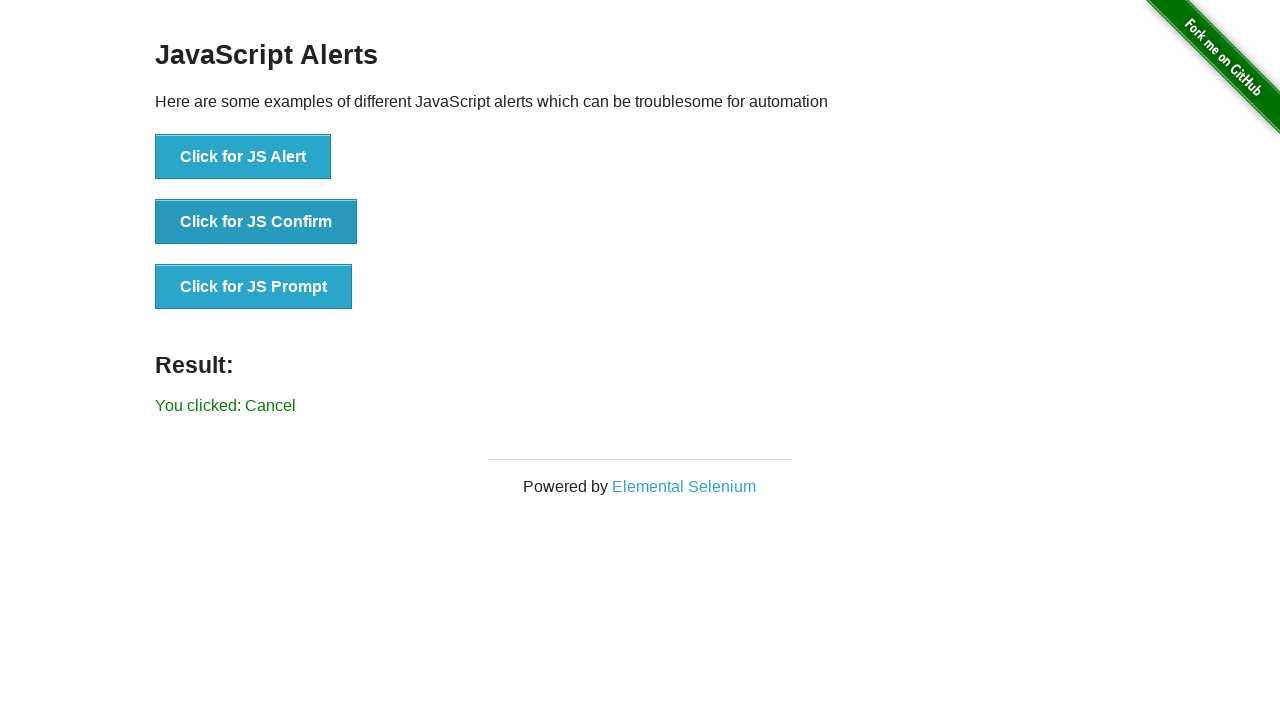

Set up dialog handler to accept confirmation alerts
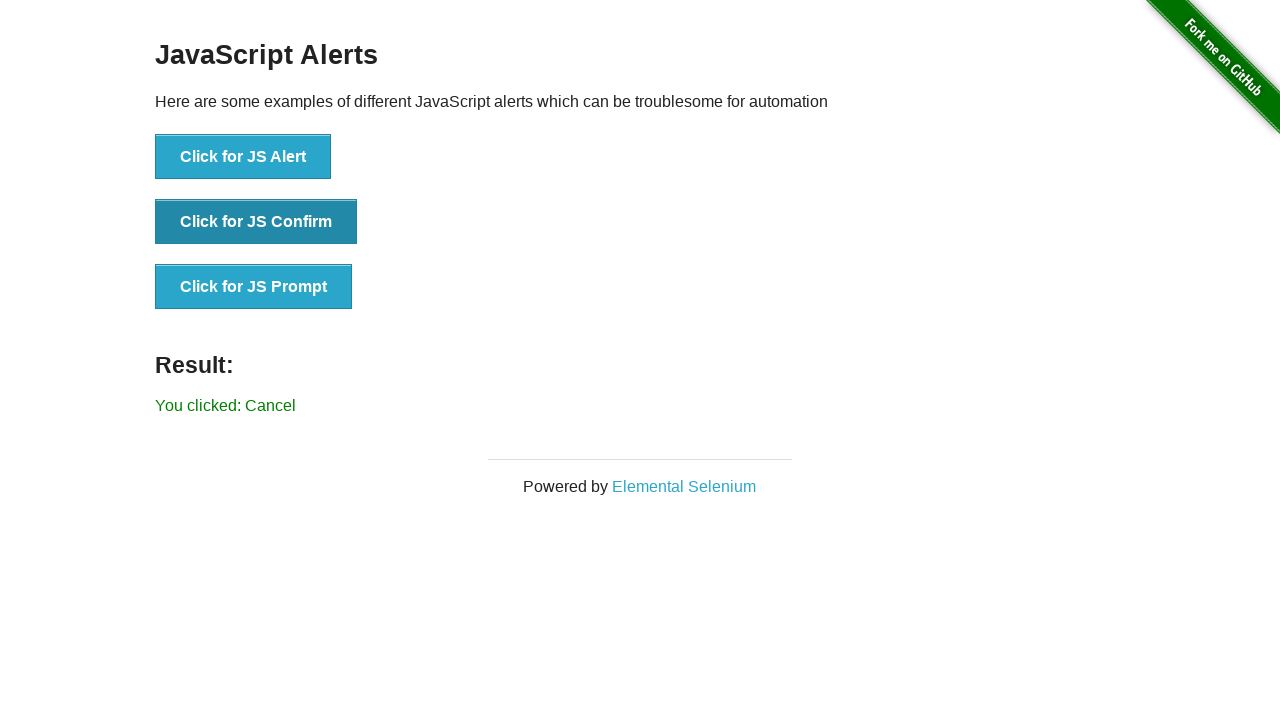

Clicked 'Click for JS Confirm' button and accepted the alert at (256, 222) on xpath=//button[text()='Click for JS Confirm']
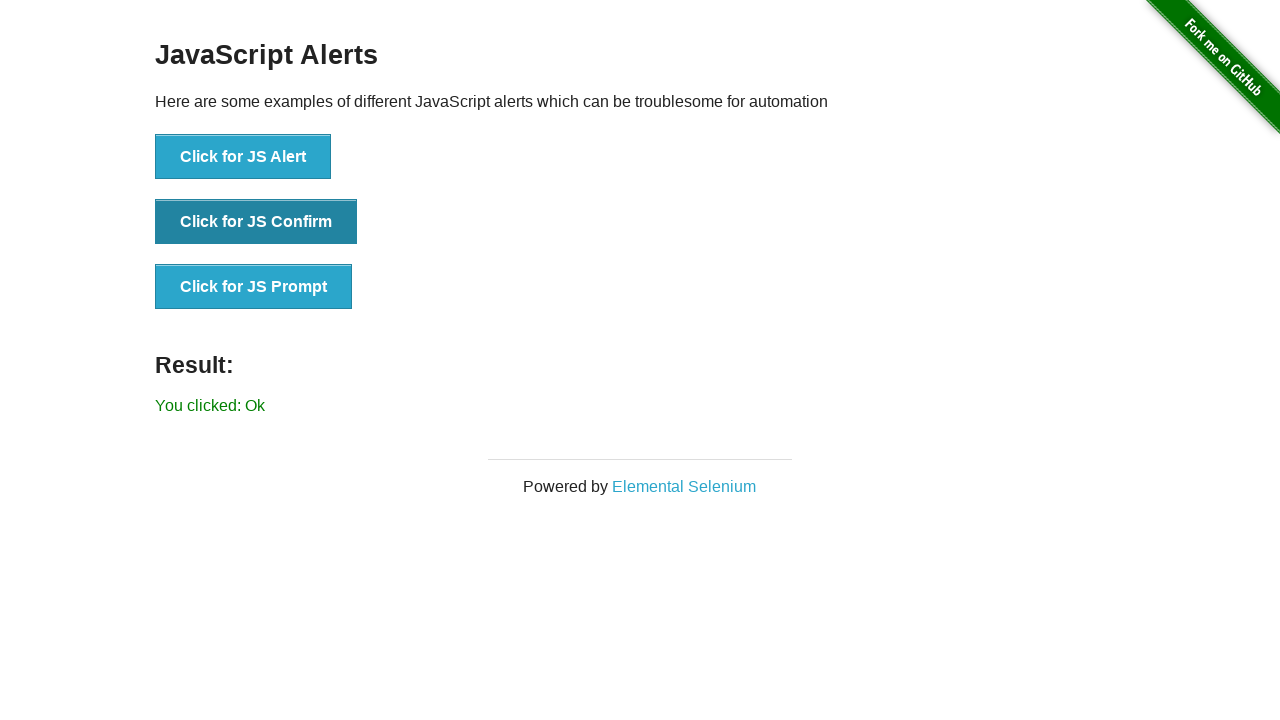

Verified success message 'You clicked: Ok' appeared after accepting alert
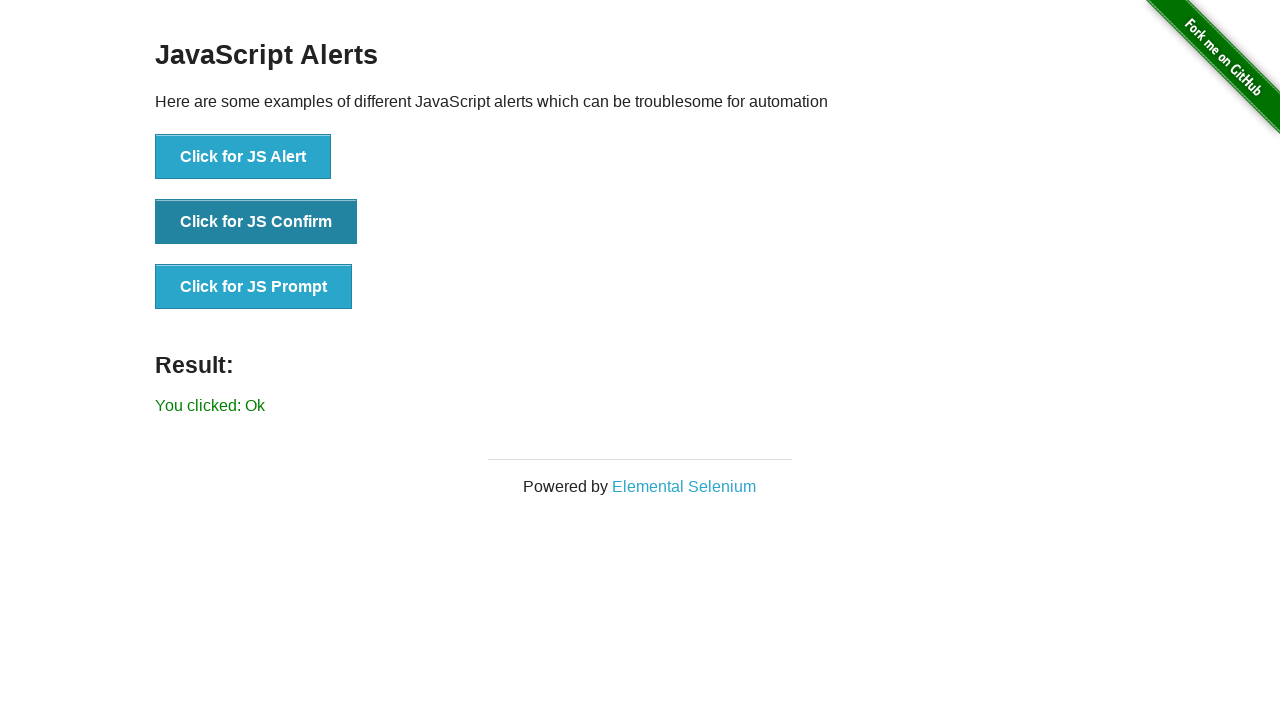

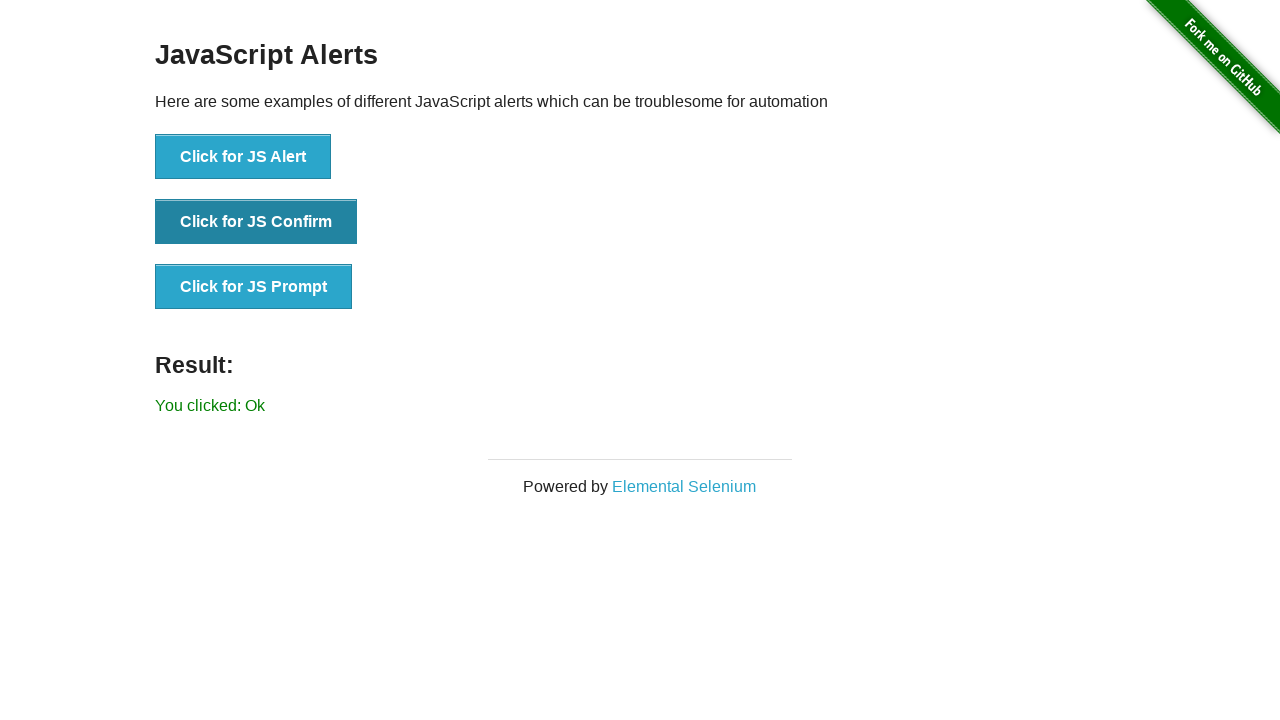